Demonstrates keyboard operations on Flipkart by pressing ESCAPE key to dismiss a modal popup and then refreshing the page using F5 key

Starting URL: https://www.flipkart.com/

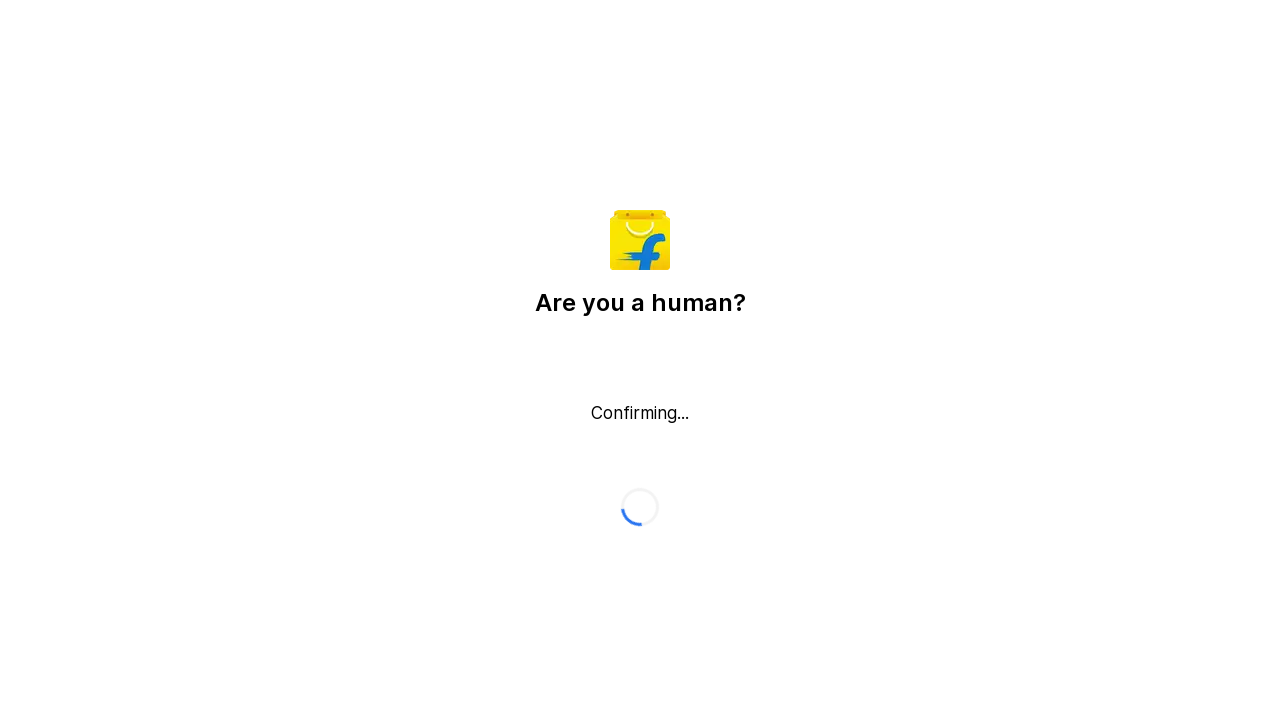

Pressed ESCAPE key to dismiss modal popup
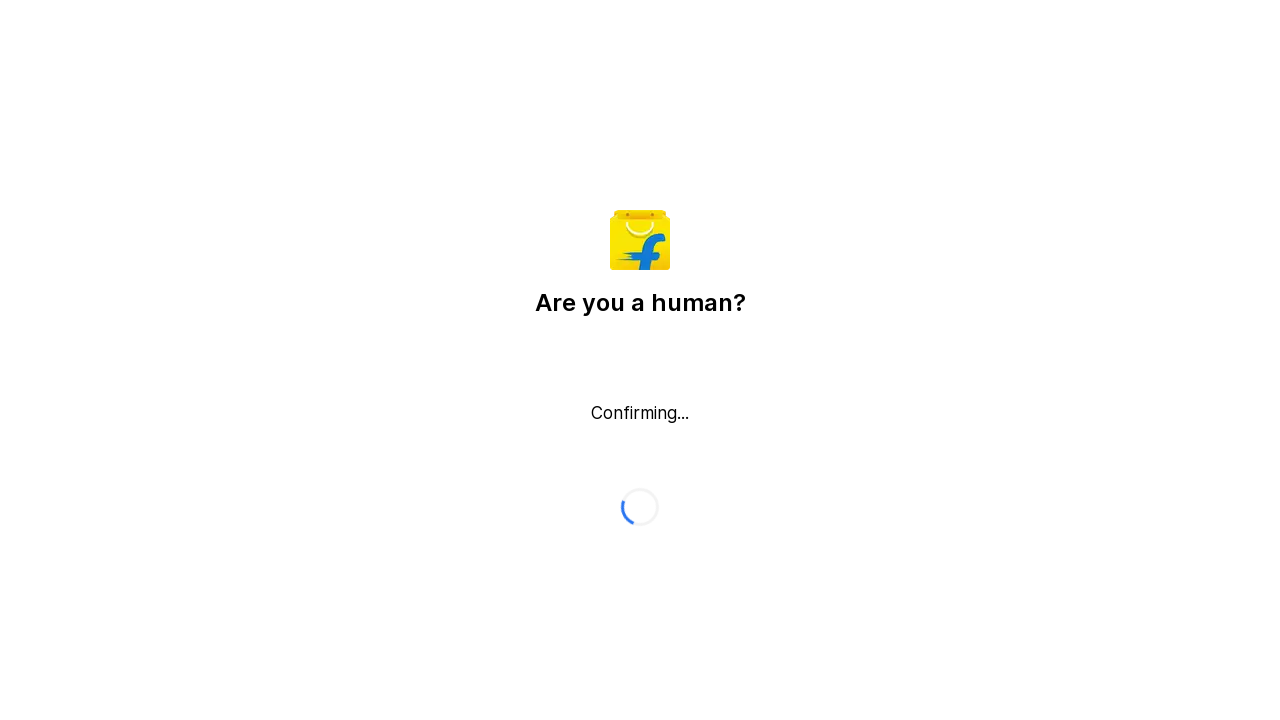

Waited 1500ms for page to settle
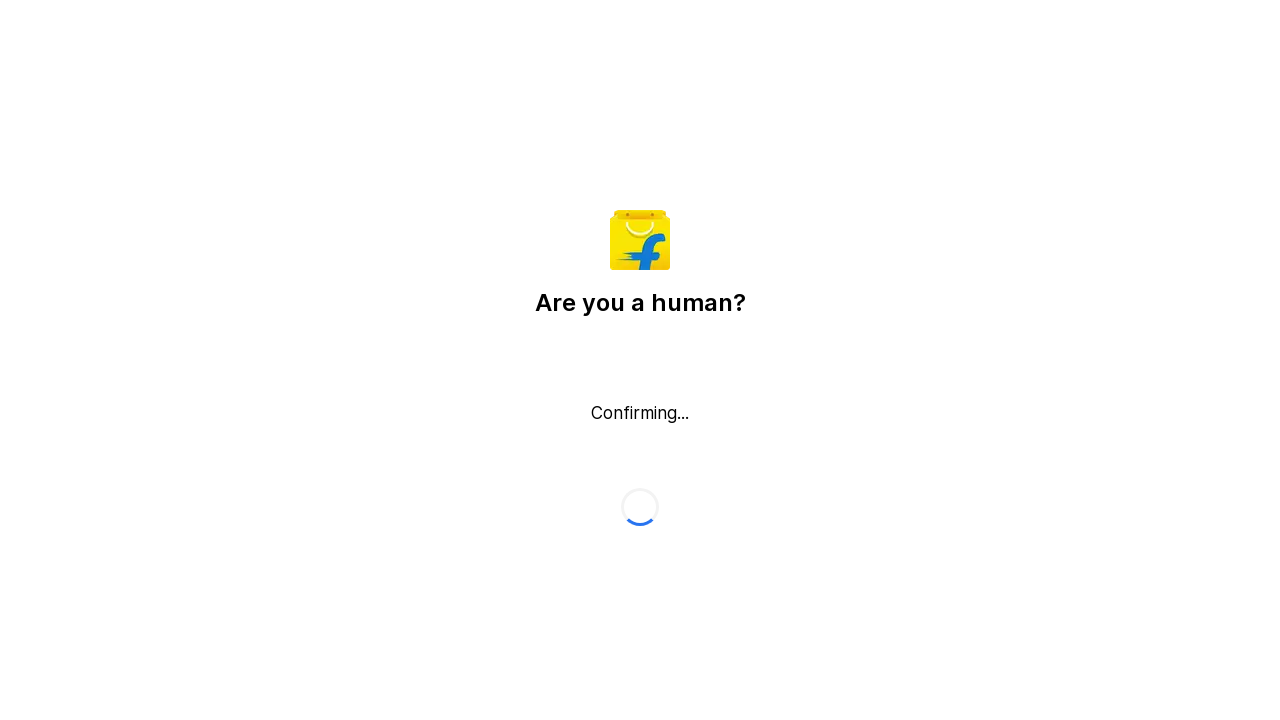

Pressed F5 key to refresh page
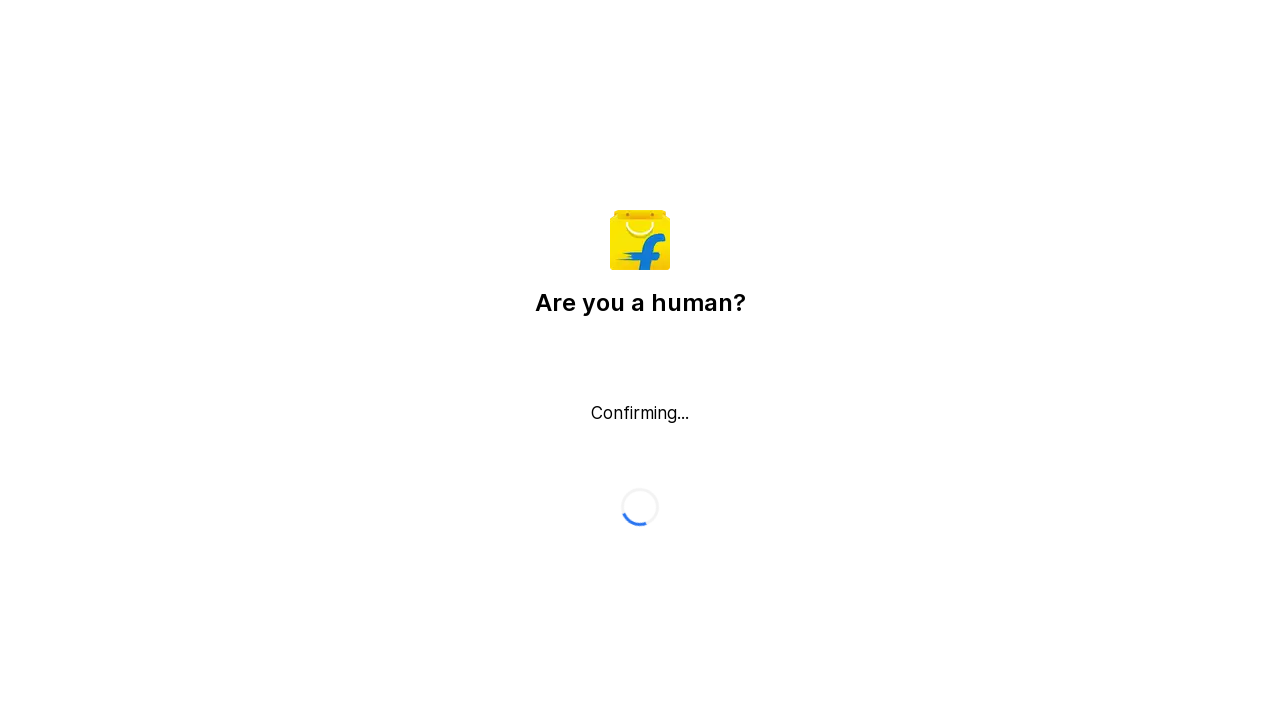

Page finished loading after refresh
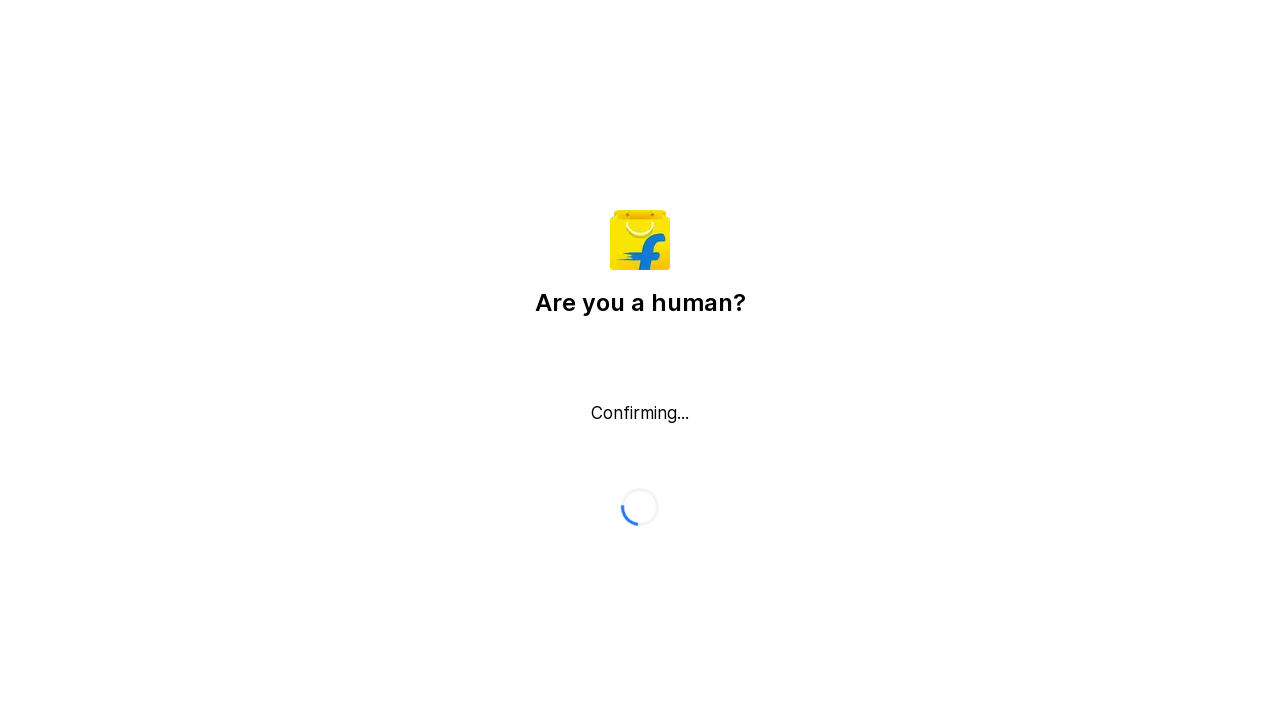

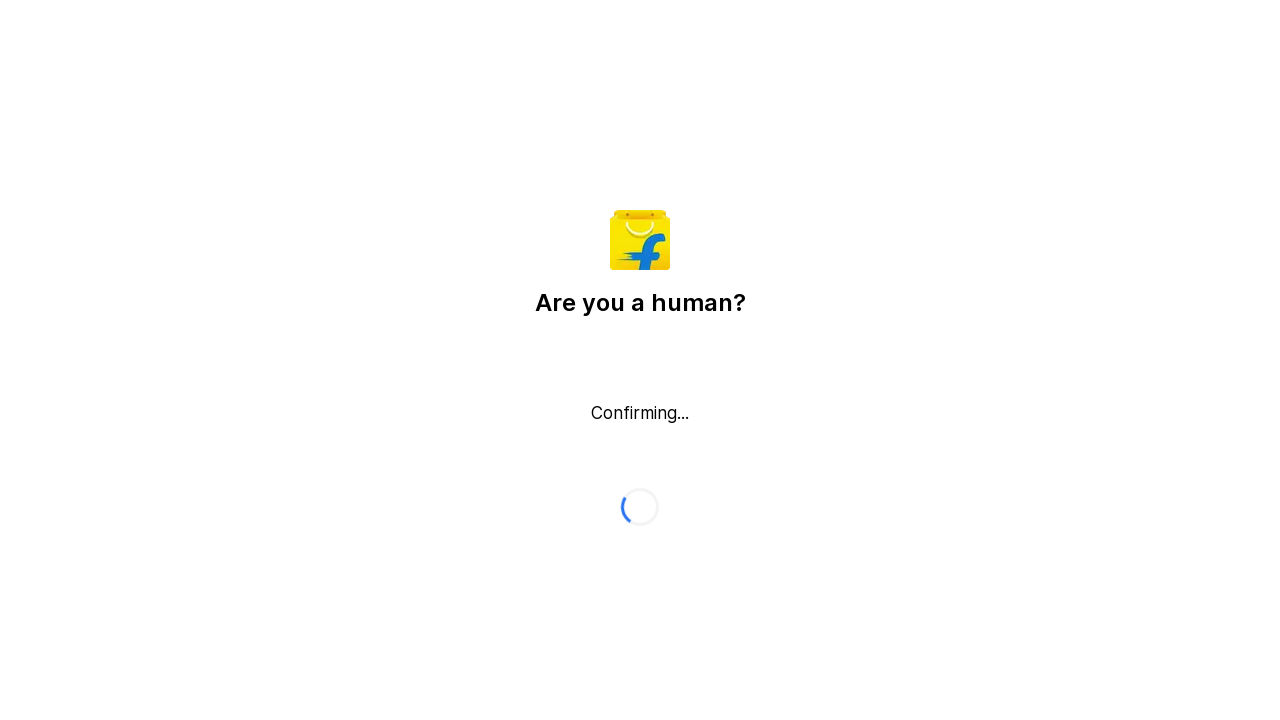